Tests JavaScript alert acceptance by clicking the JS Alert button, accepting the alert dialog, and verifying the result message

Starting URL: https://the-internet.herokuapp.com/javascript_alerts

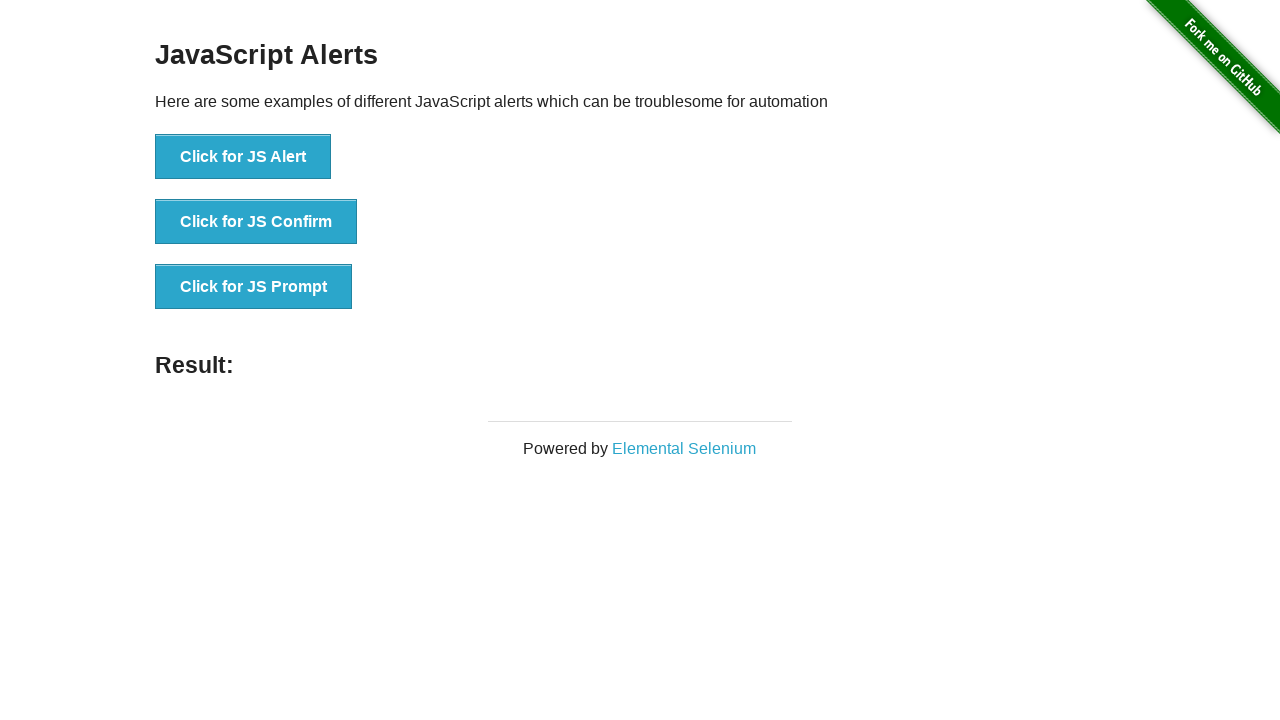

Clicked the JS Alert button at (243, 157) on button[onclick='jsAlert()']
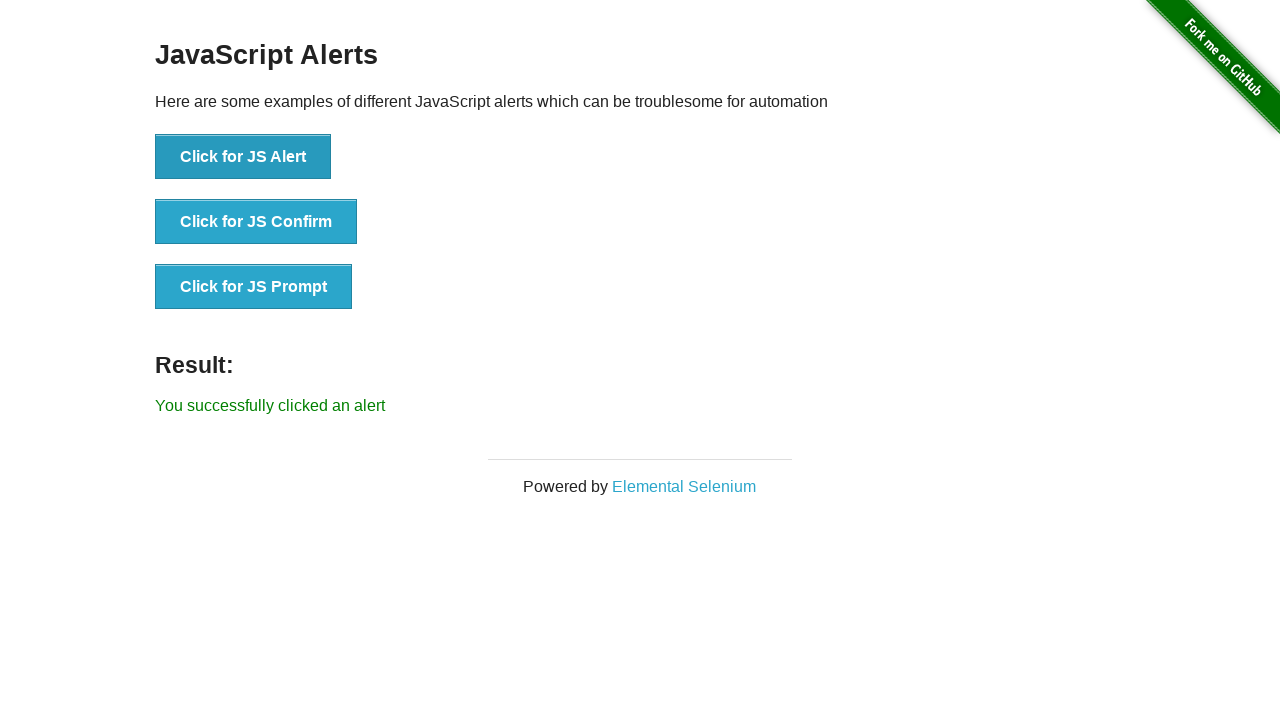

Set up dialog handler to accept alerts
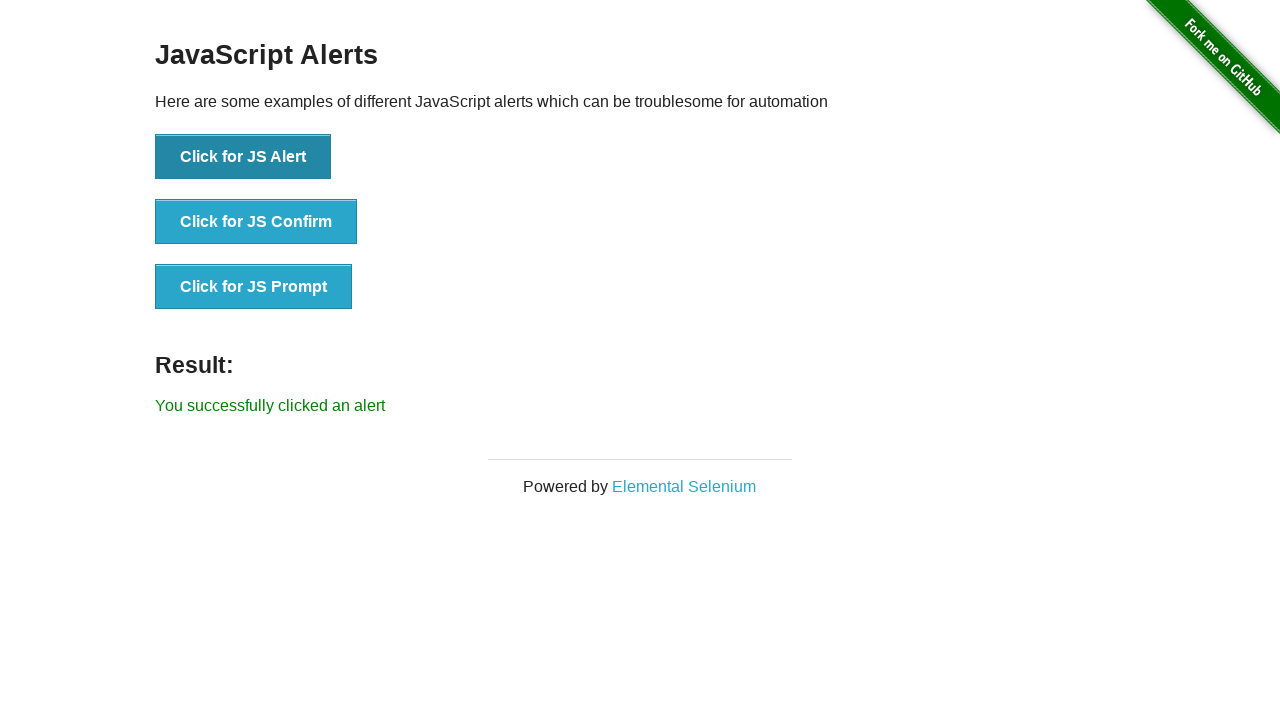

Clicked the JS Alert button to trigger alert dialog at (243, 157) on button[onclick='jsAlert()']
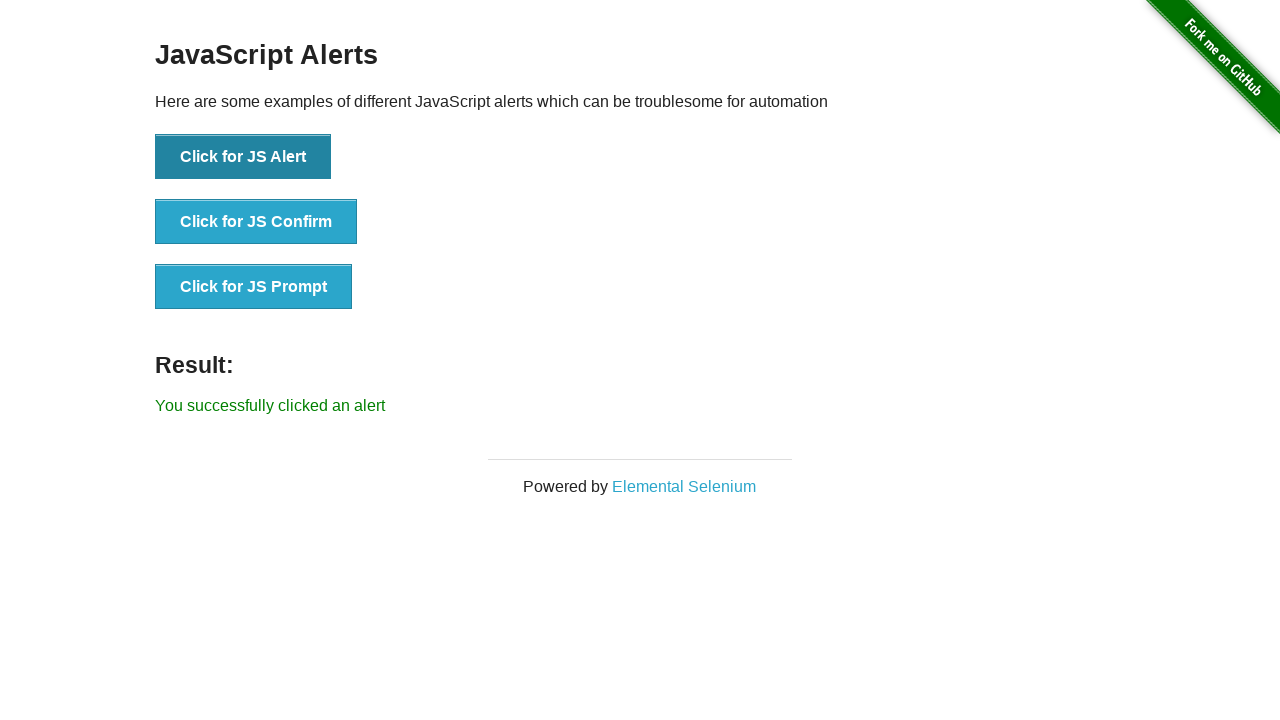

Waited for result message to appear
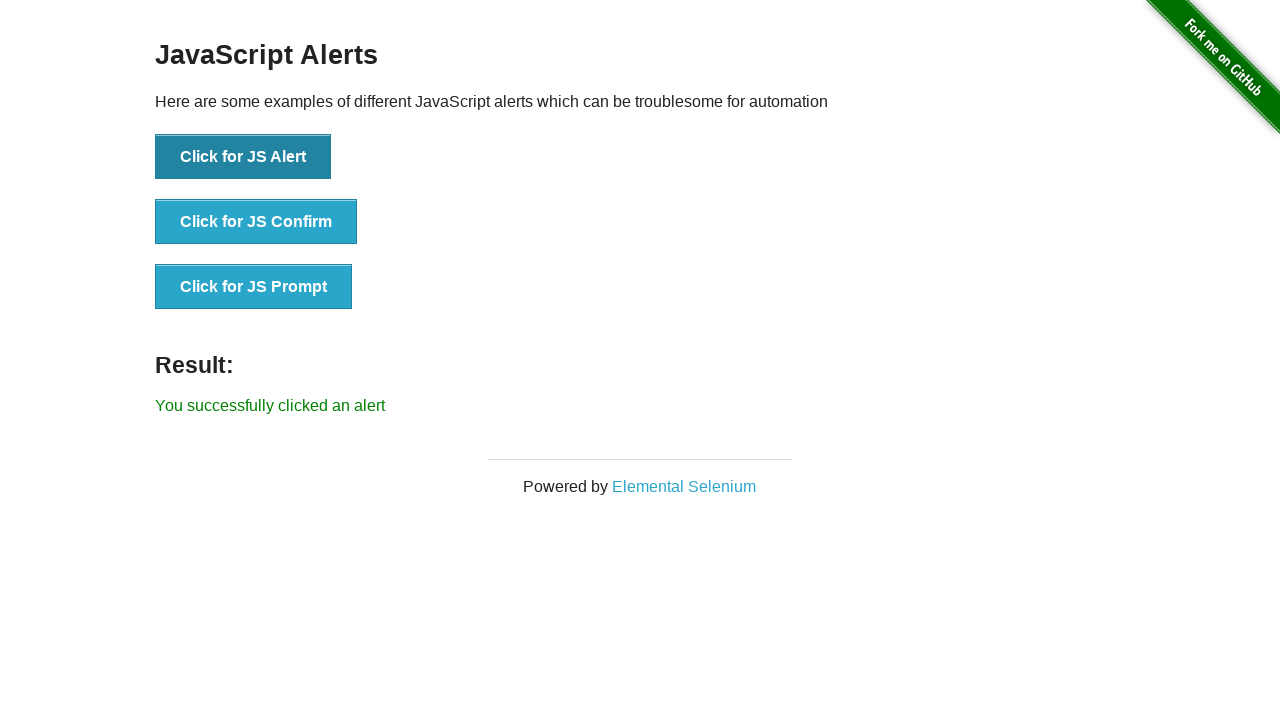

Retrieved result message text
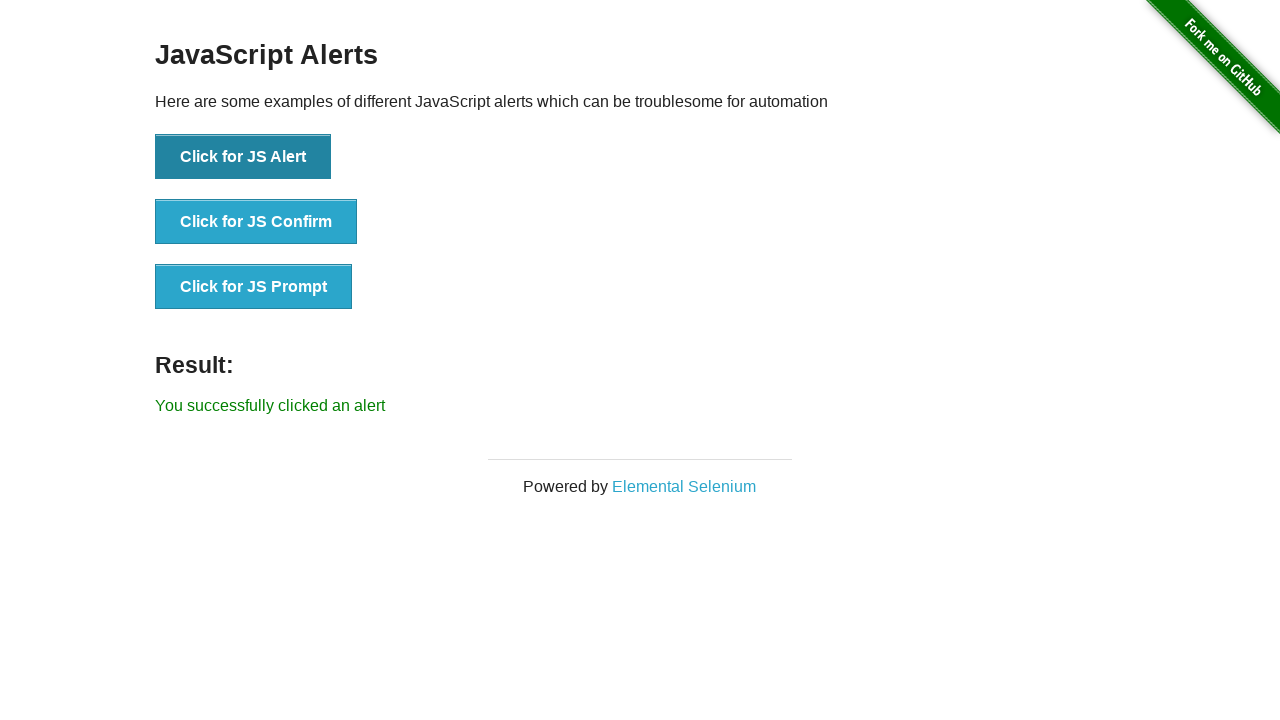

Verified result message matches expected text 'You successfully clicked an alert'
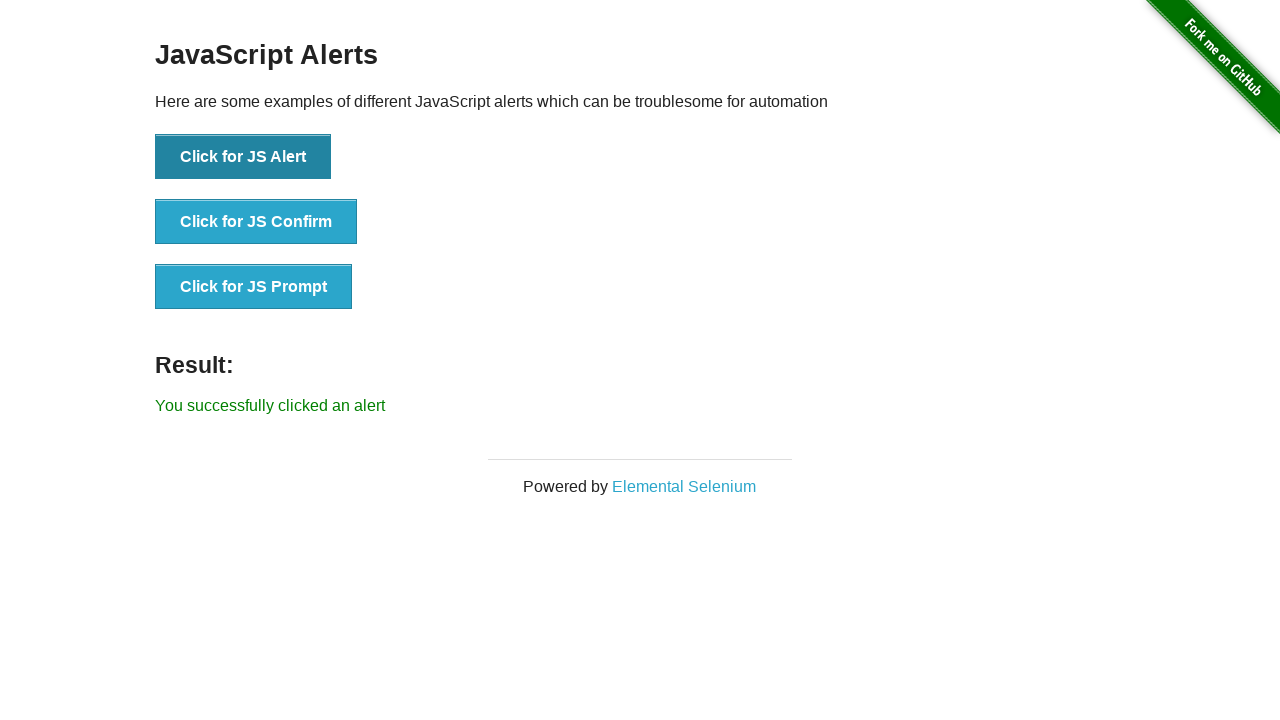

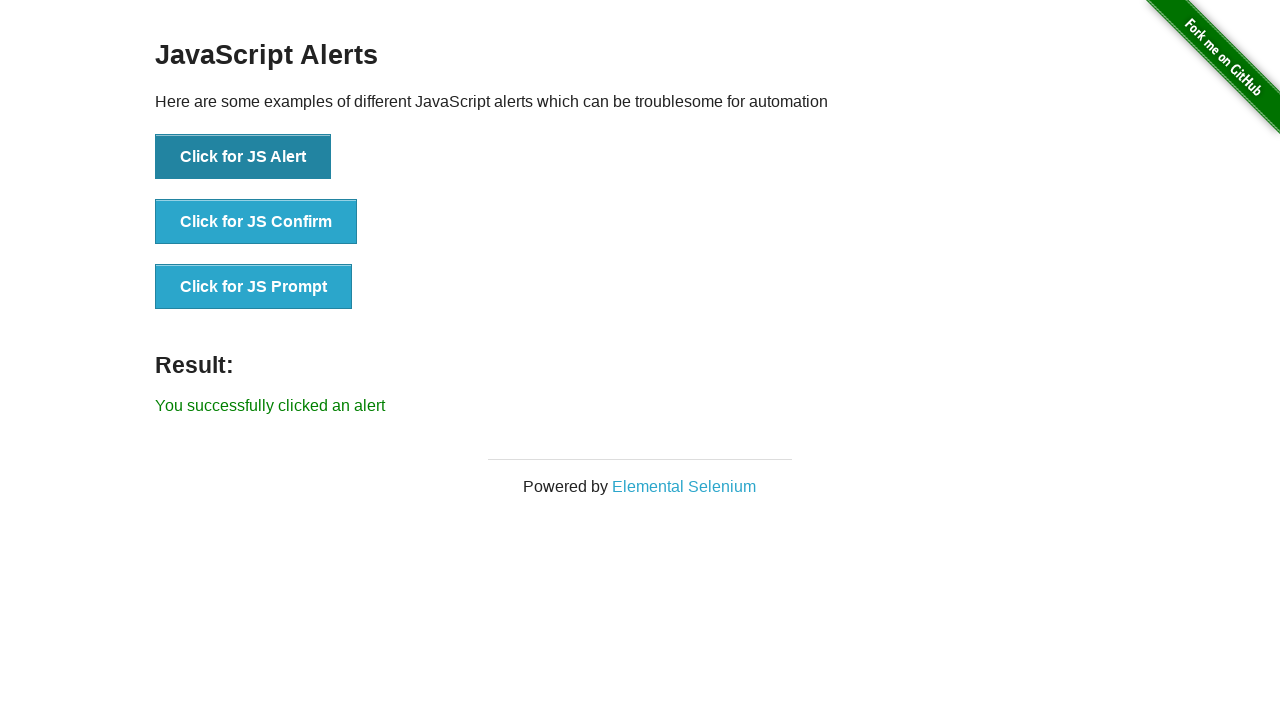